Tests search functionality on an e-commerce site by entering a product search term and verifying that search results appear without showing an error page.

Starting URL: https://adoring-pasteur-3ae17d.netlify.app/index.html#

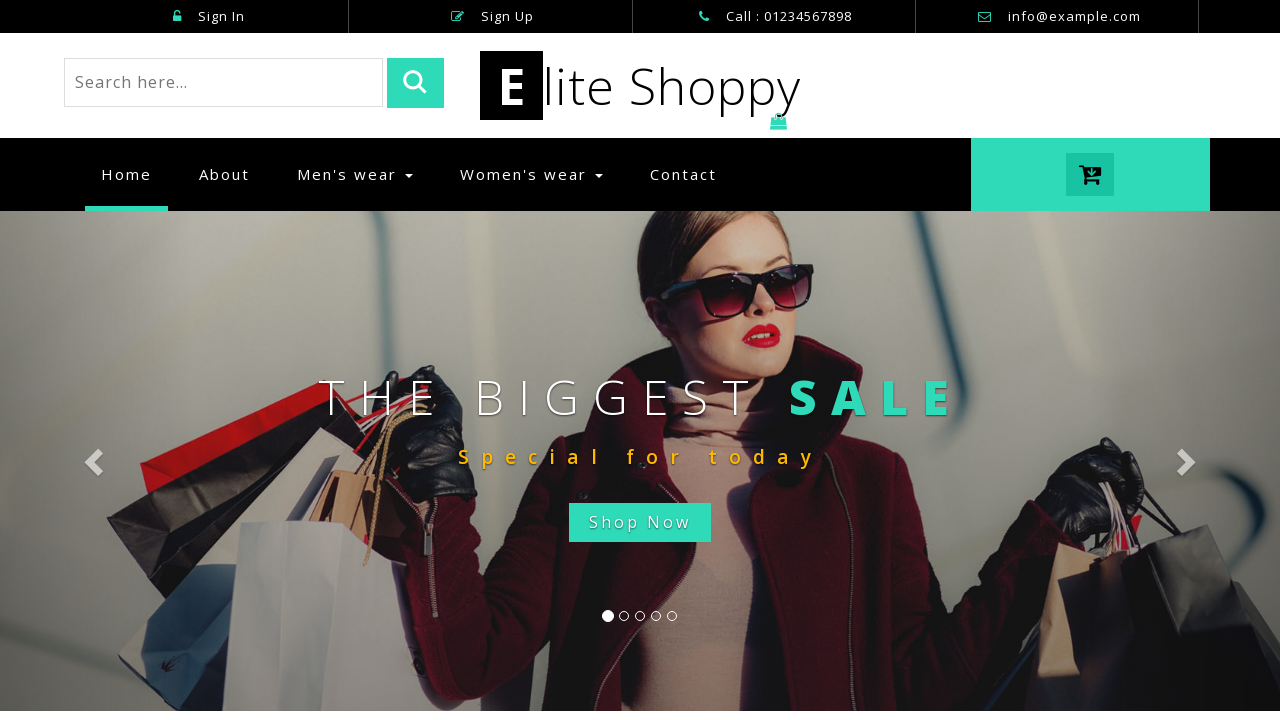

Filled search field with 'laptop' on input[name='search']
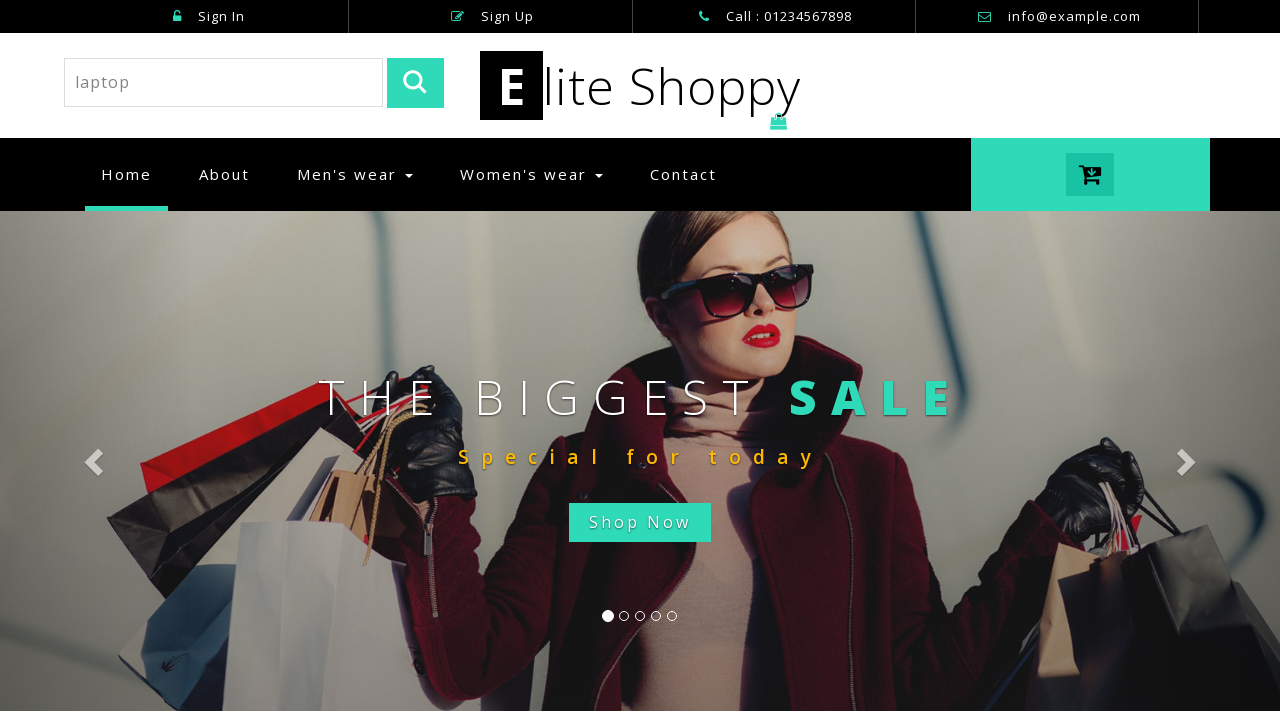

Pressed Enter to submit search on input[name='search']
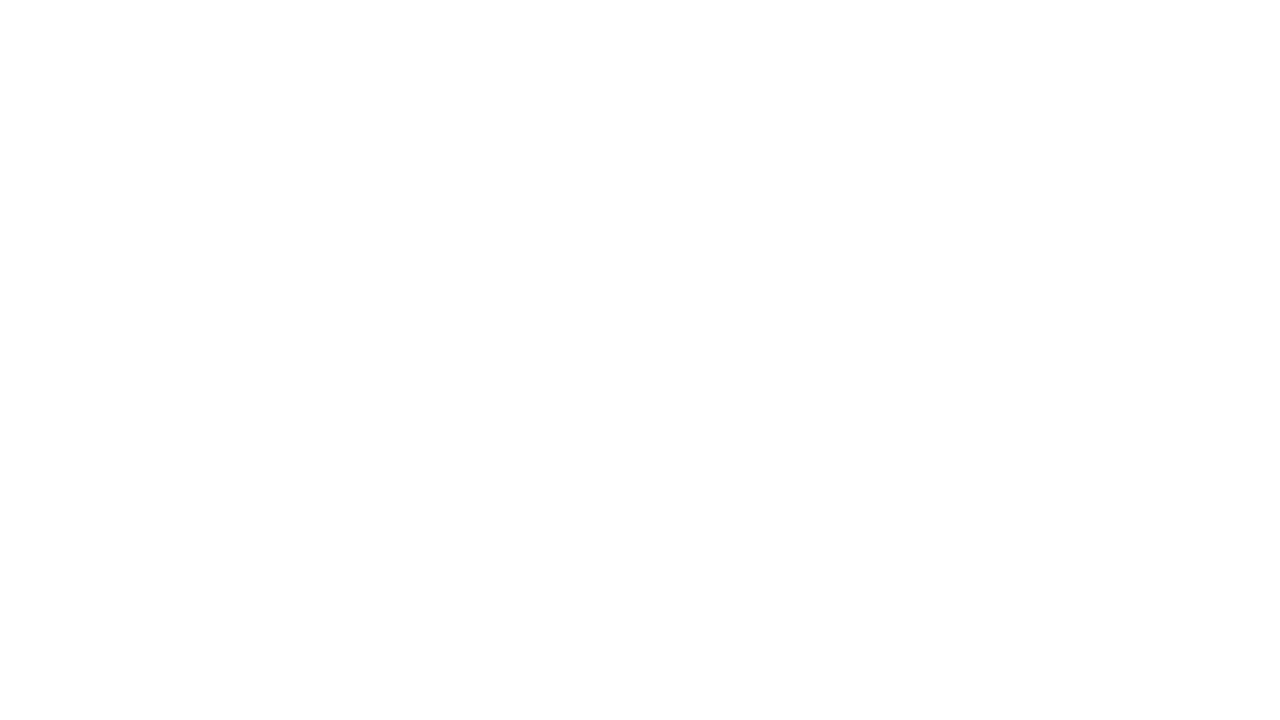

Waited for network idle - search results loaded
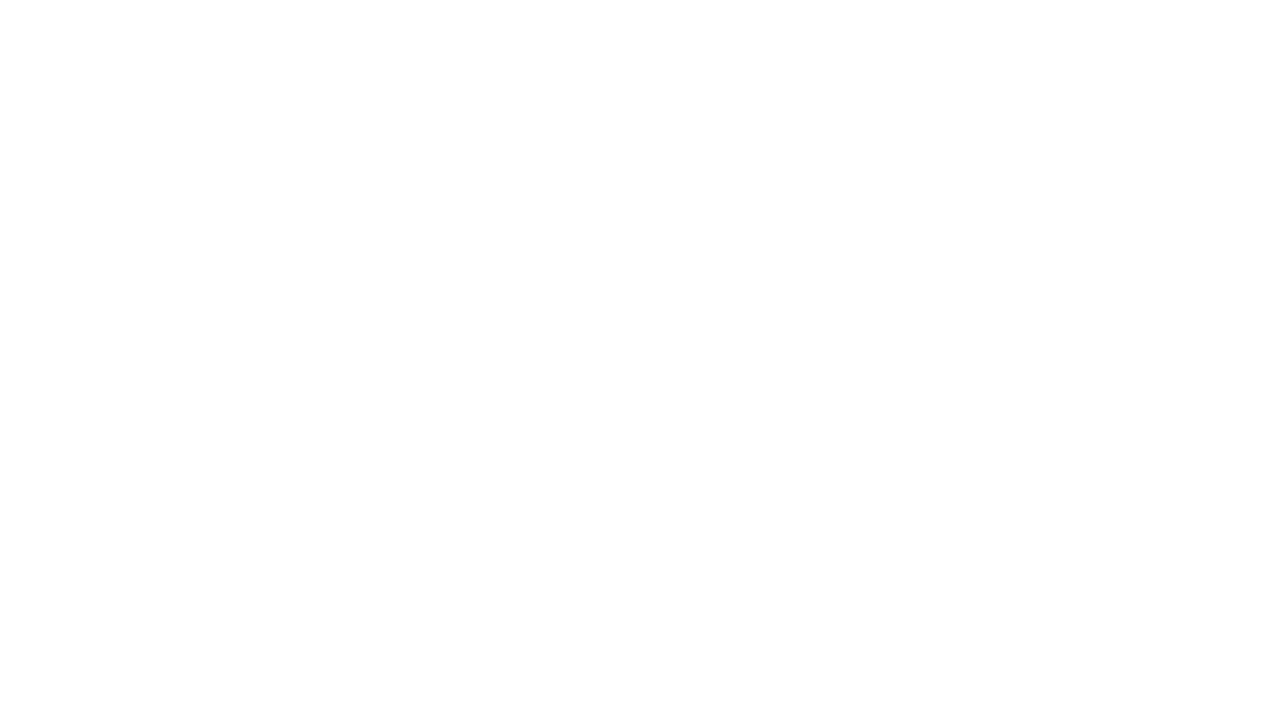

Error header not visible - search results displayed correctly
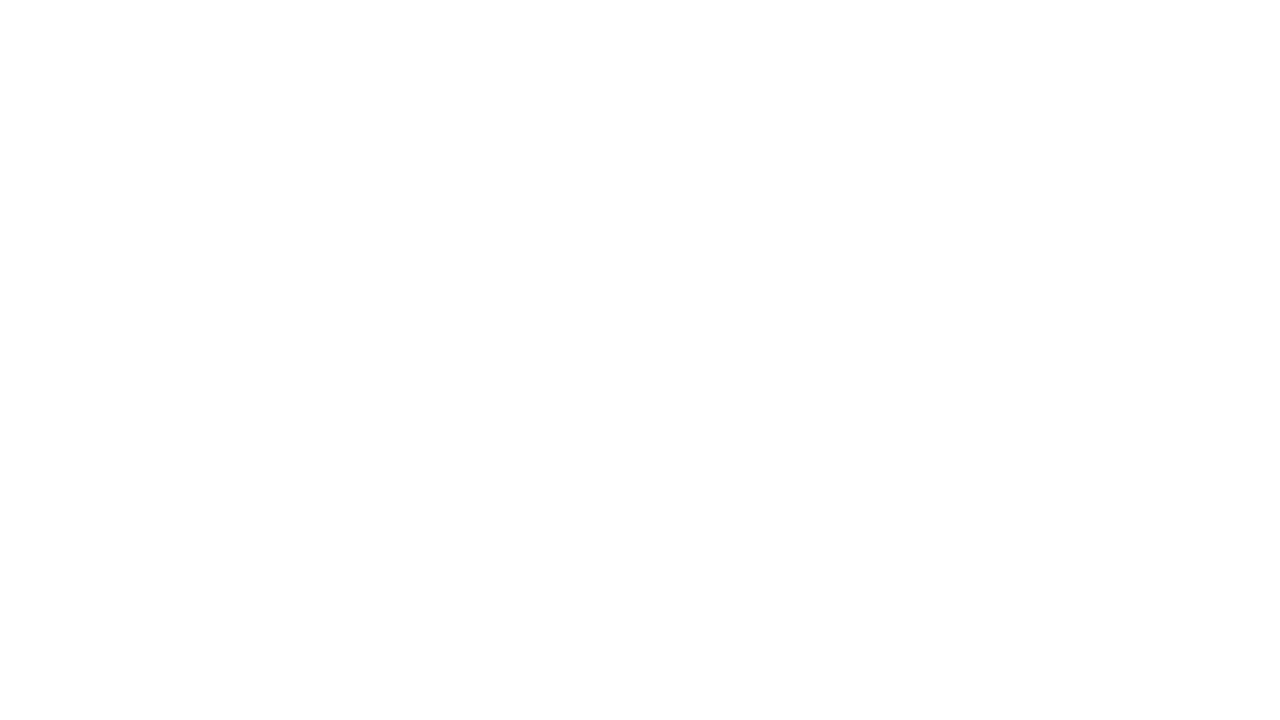

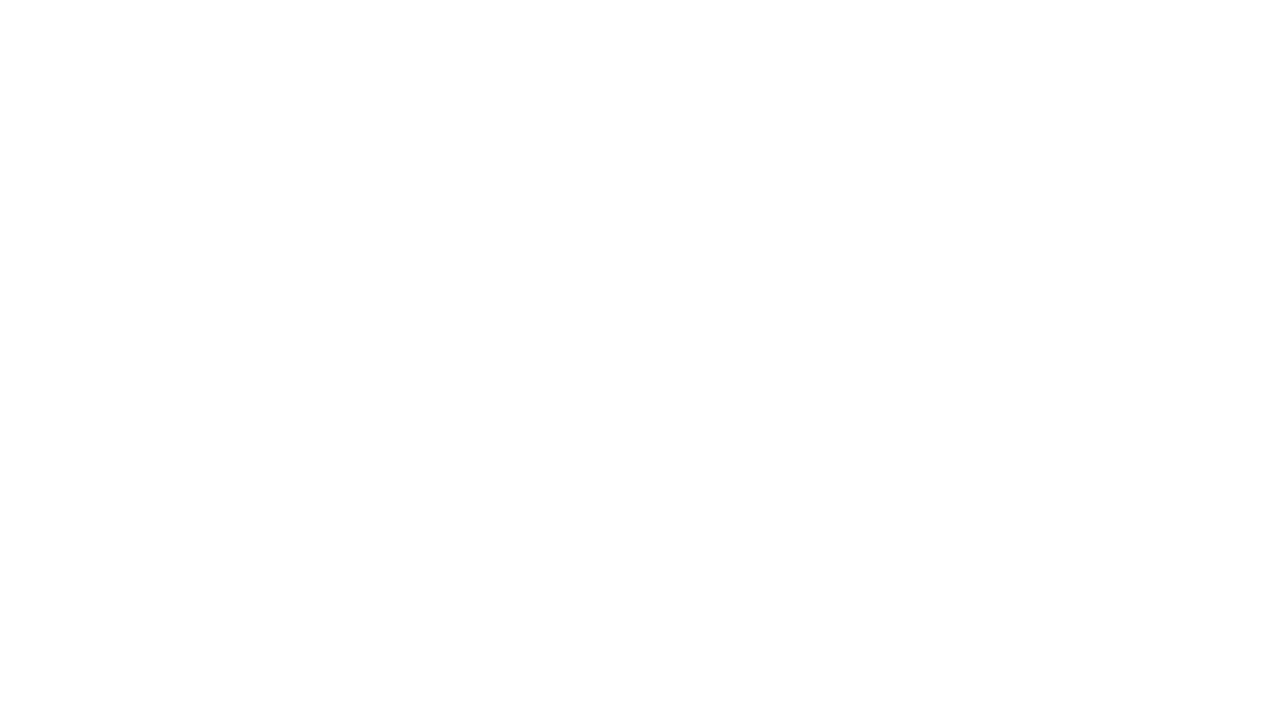